Navigates through a paginated table to find and select a specific country (Srilanka) by clicking its associated checkbox

Starting URL: https://selectorshub.com/xpath-practice-page/

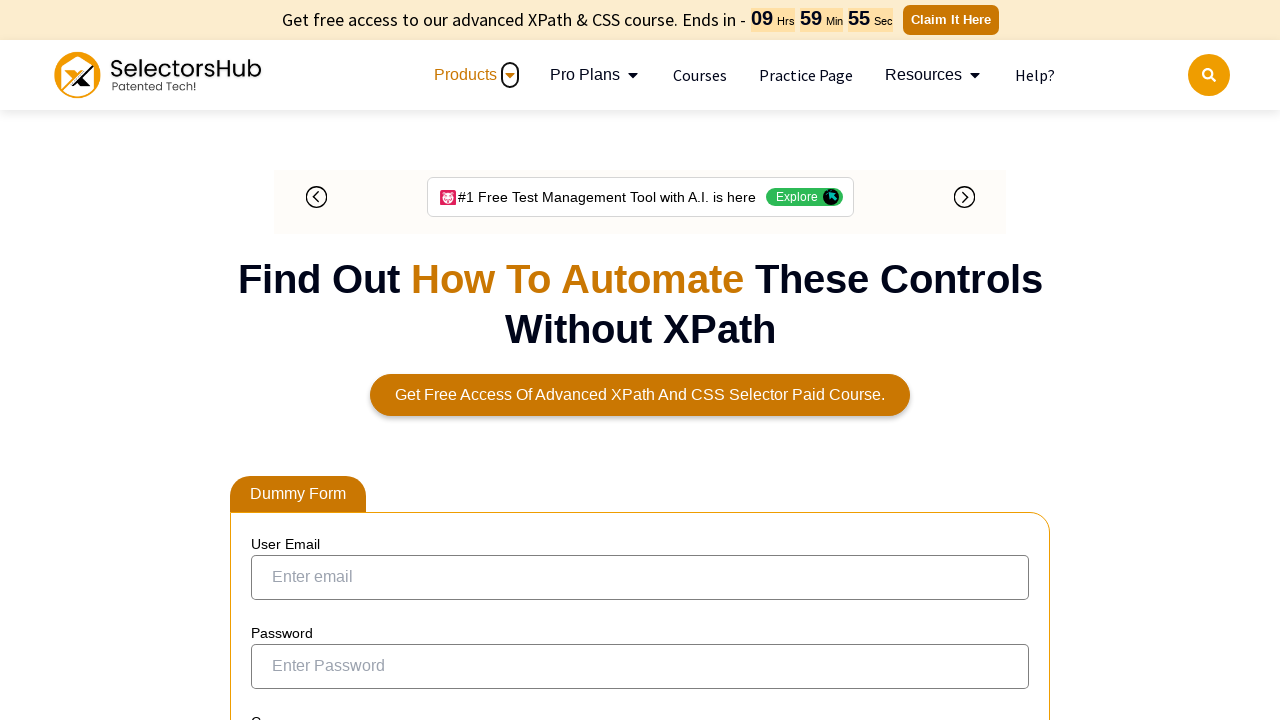

Waited for table to load
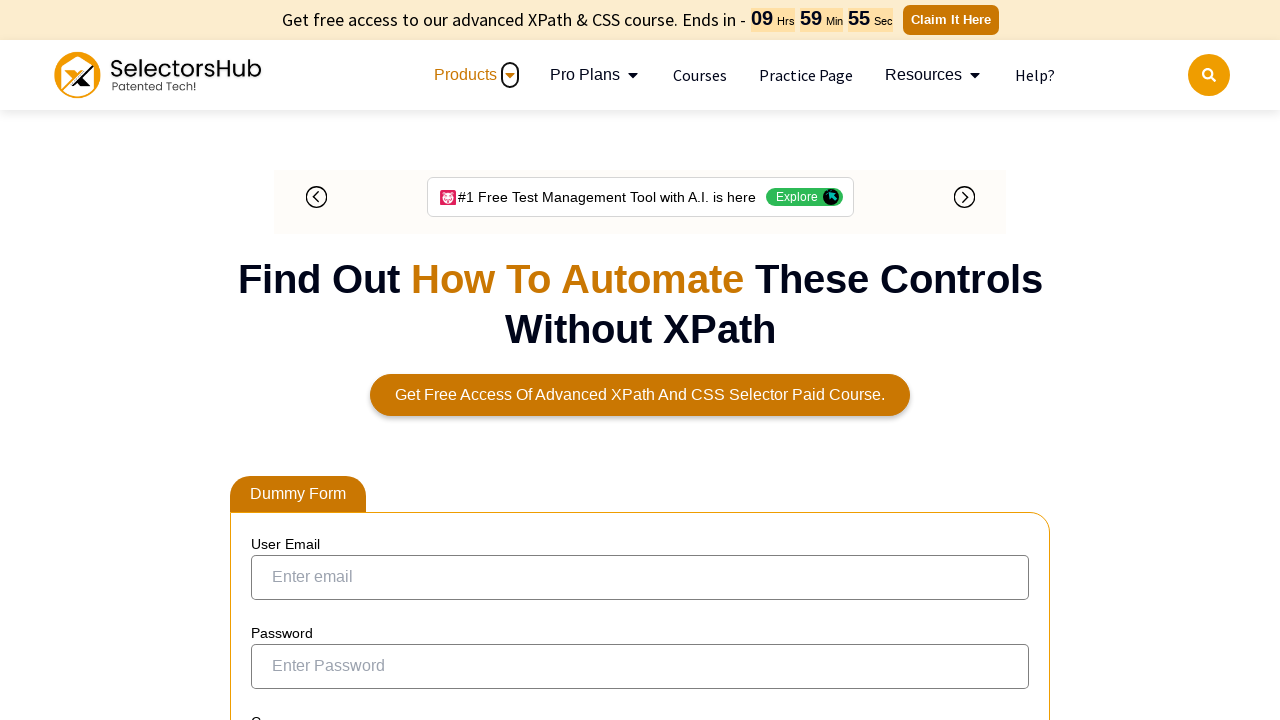

Checked current page for 'Srilanka' country entry
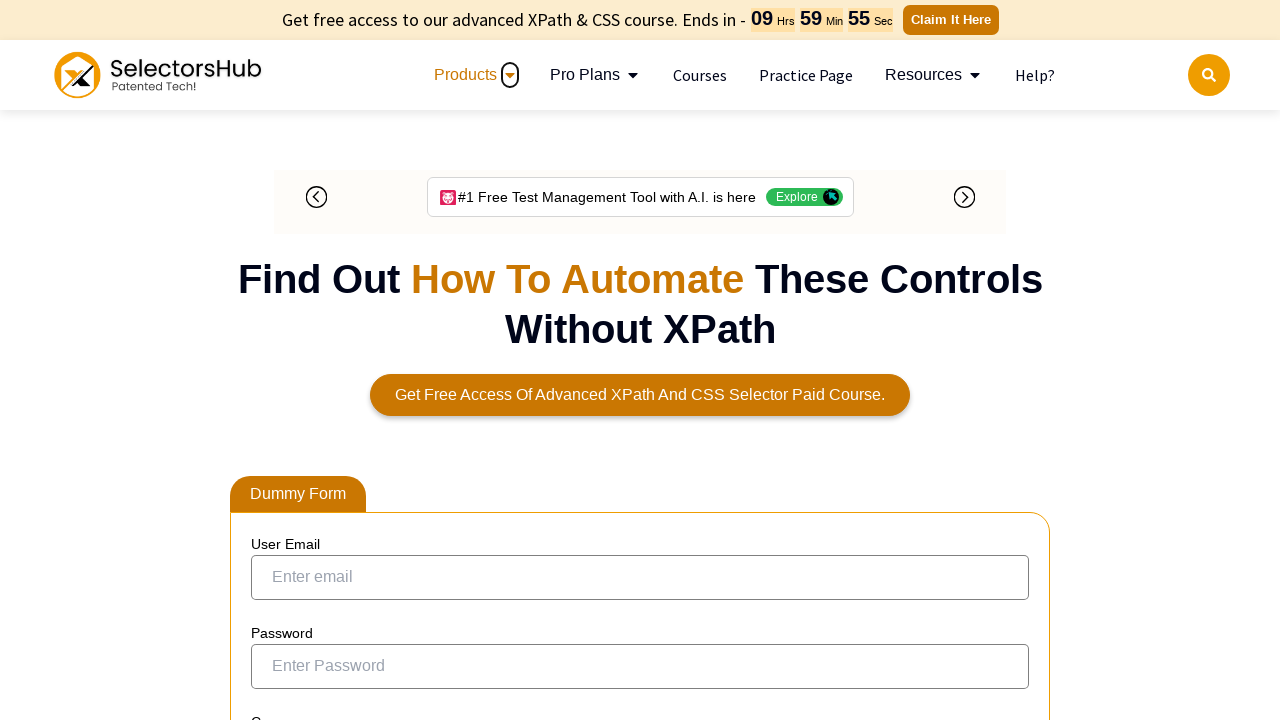

Located Next pagination button
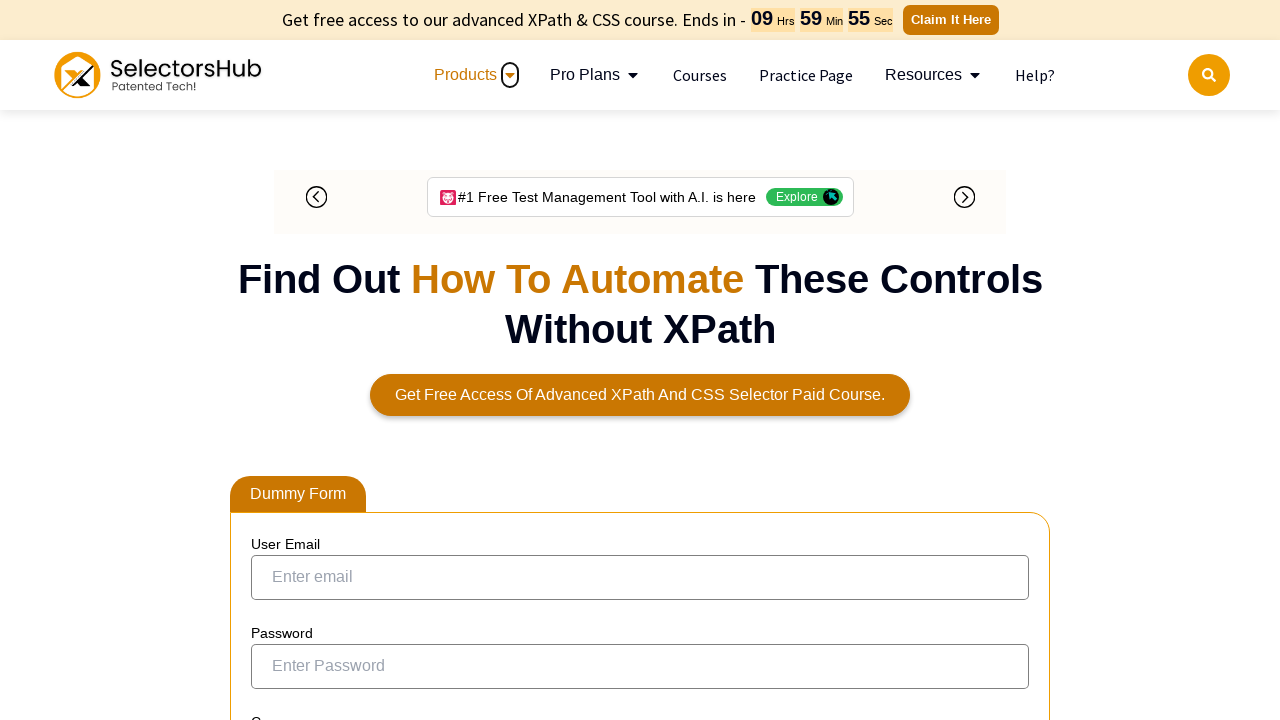

No Next button found - exiting pagination loop
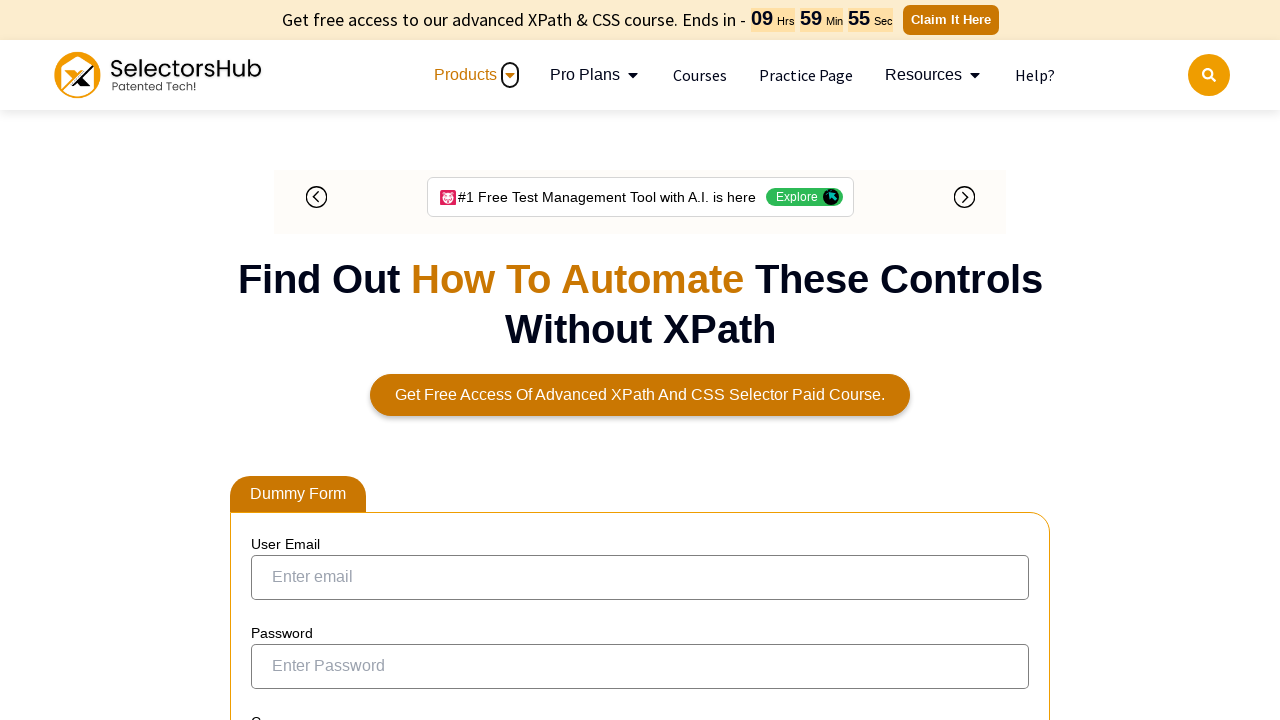

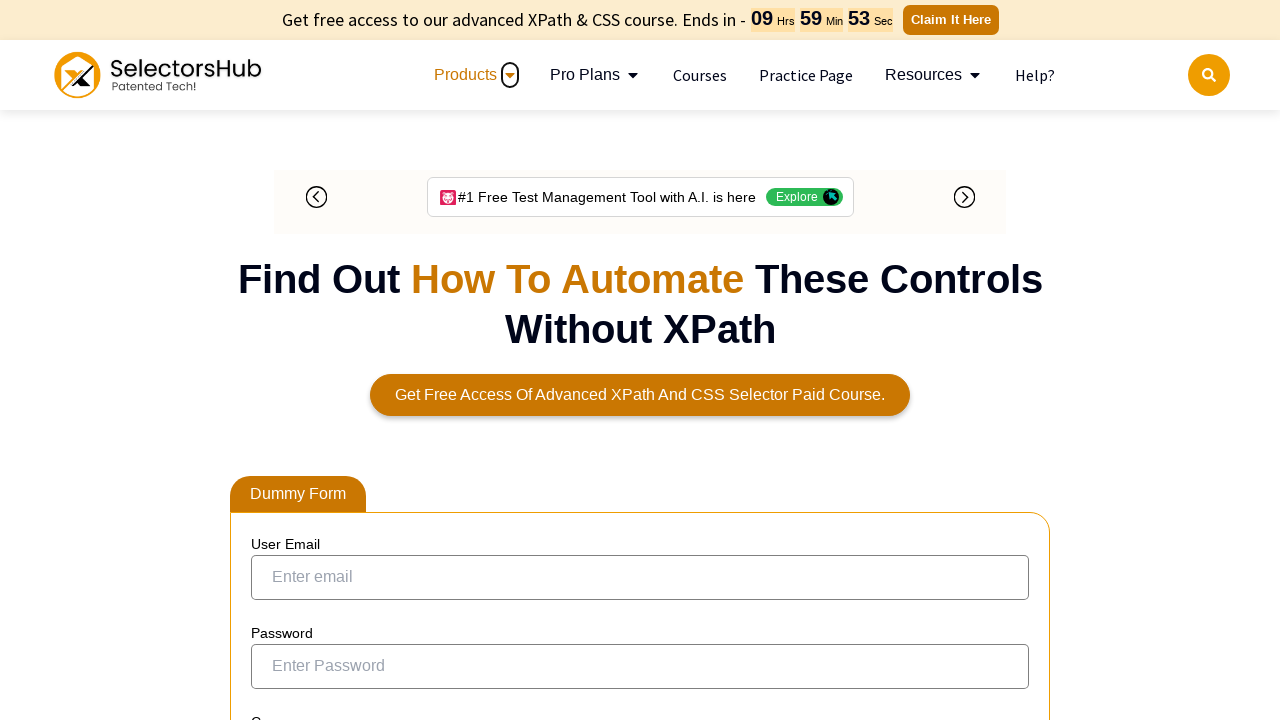